Navigates to Airbnb search results page for Tel Aviv apartments and waits for listing results to load

Starting URL: https://www.airbnb.com/s/tel-aviv/homes?place_id=ChIJH3w7GaZMHRURkD-WwKJy-8E&refinement_paths%5B%5D=%2Fhomes&checkin=2025-06-01&checkout=2025-06-02&date_picker_type=calendar&adults=2&guests=1&search_type=filter_change&query=tel%20aviv&flexible_trip_lengths%5B%5D=one_week&monthly_start_date=2025-06-01&monthly_length=3&monthly_end_date=2025-09-01&search_mode=regular_search&price_filter_input_type=0&price_filter_num_nights=1&channel=EXPLORE&source=structured_search_input_header

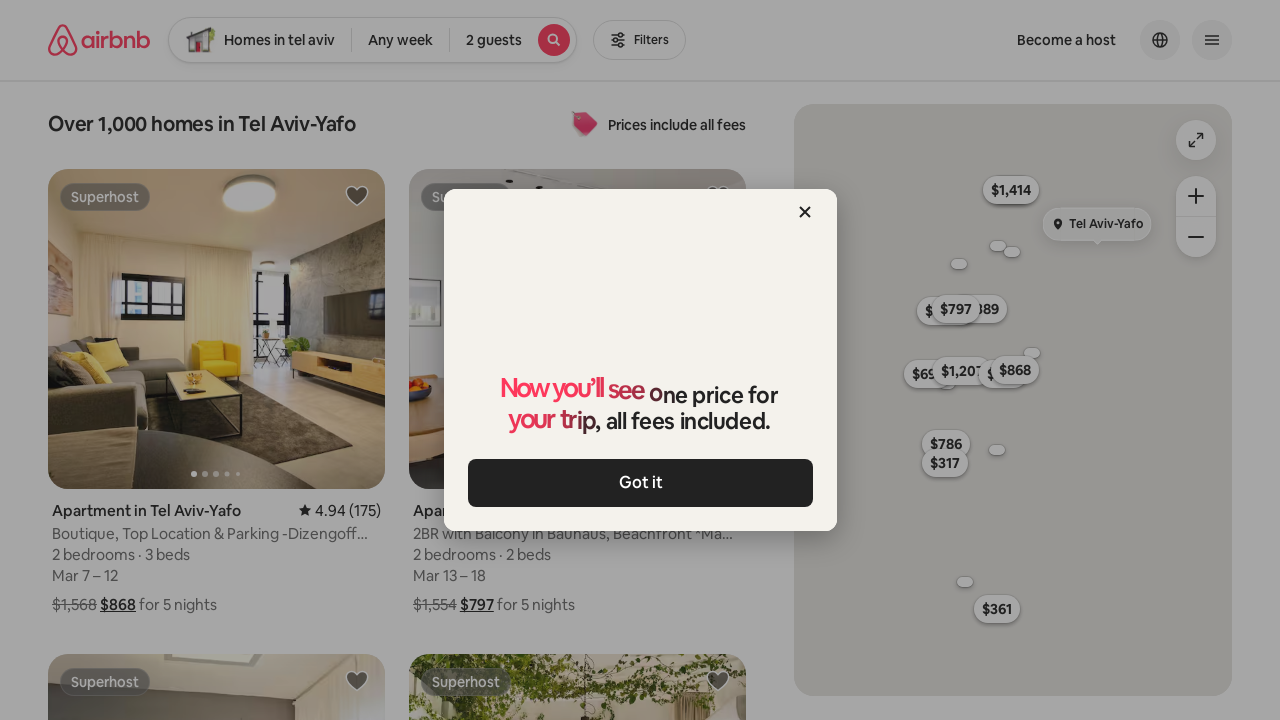

Waited for listing results to load on Tel Aviv Airbnb search page
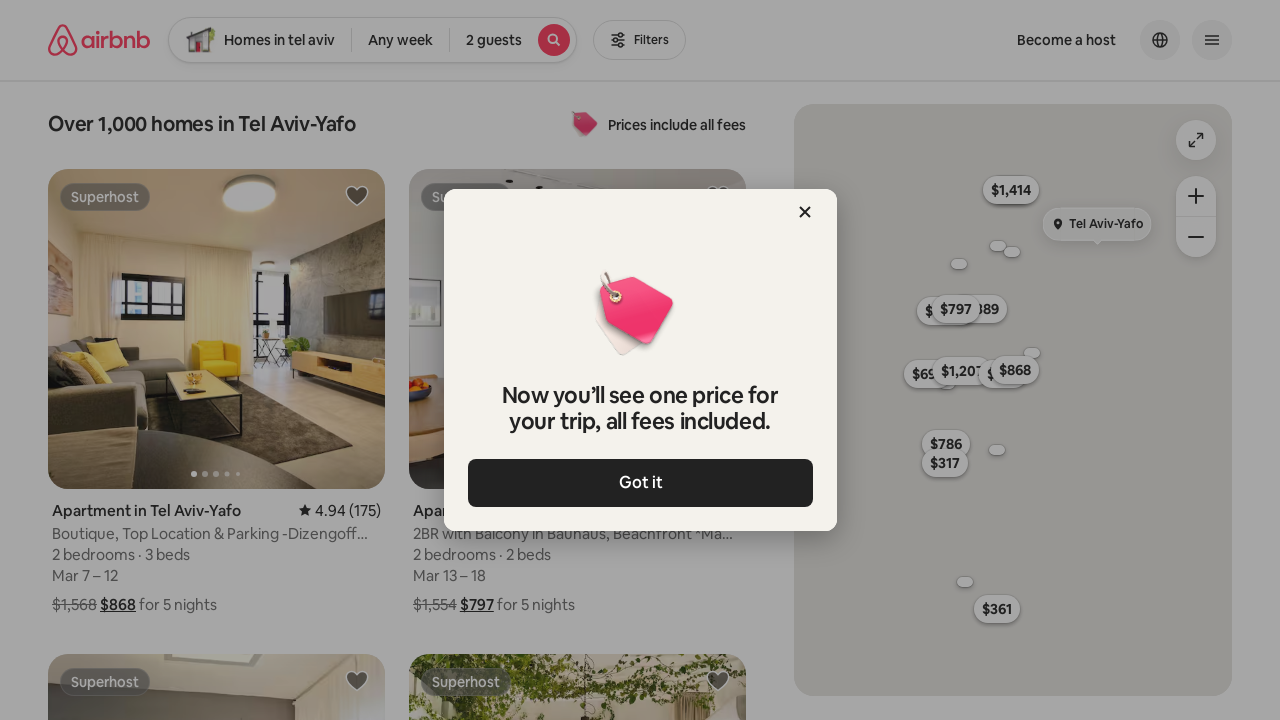

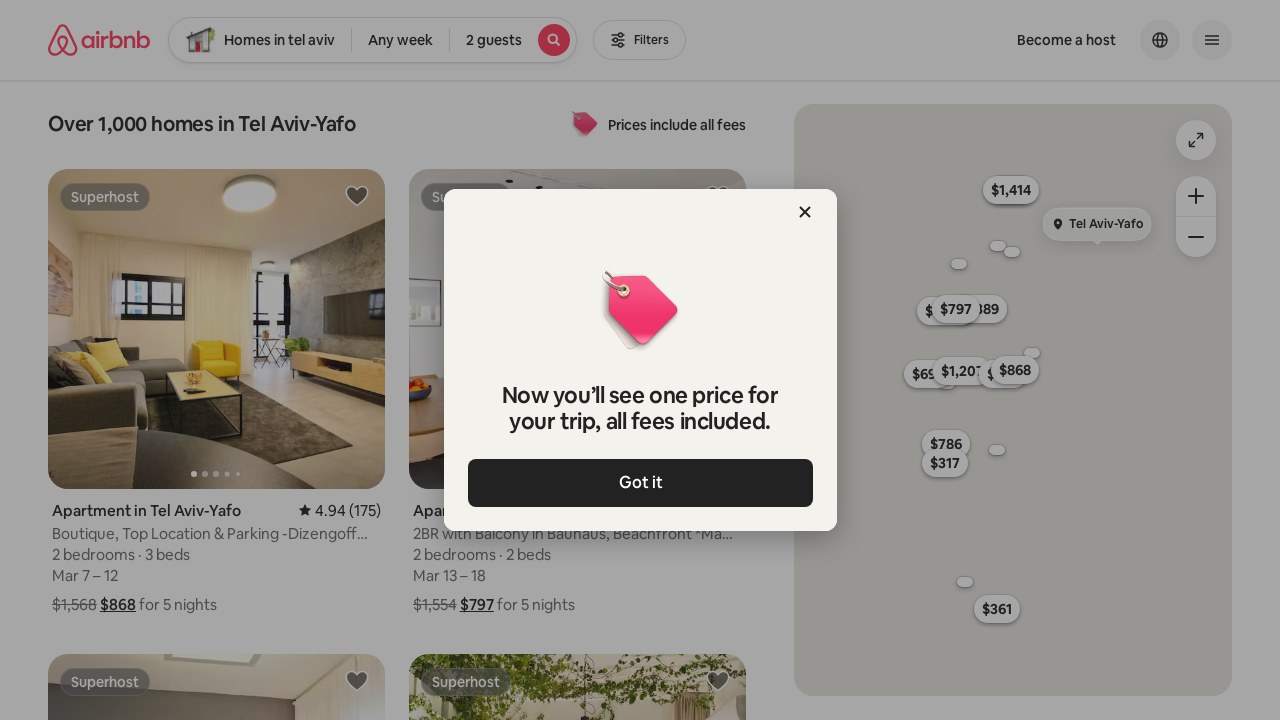